Tests autocomplete functionality by typing a letter, navigating with arrow keys, and selecting an option with Enter

Starting URL: https://demoqa.com/auto-complete

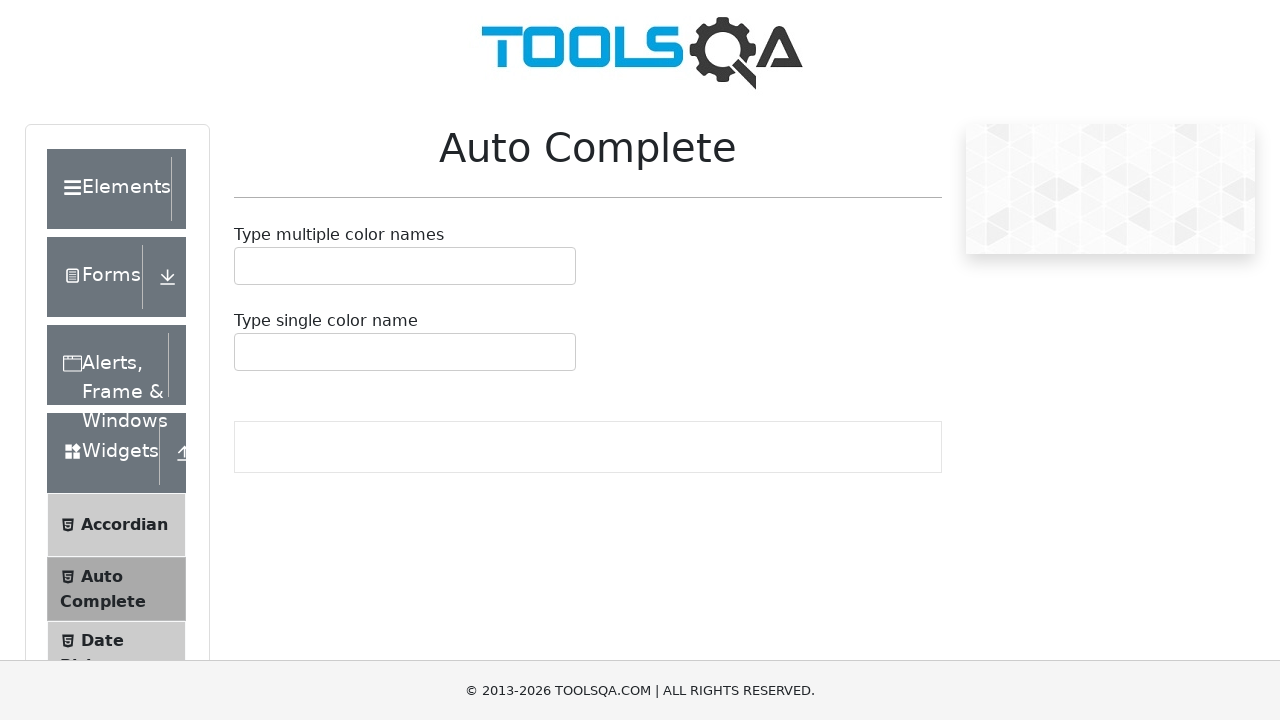

Clicked on the autocomplete input field at (247, 352) on #autoCompleteSingleInput
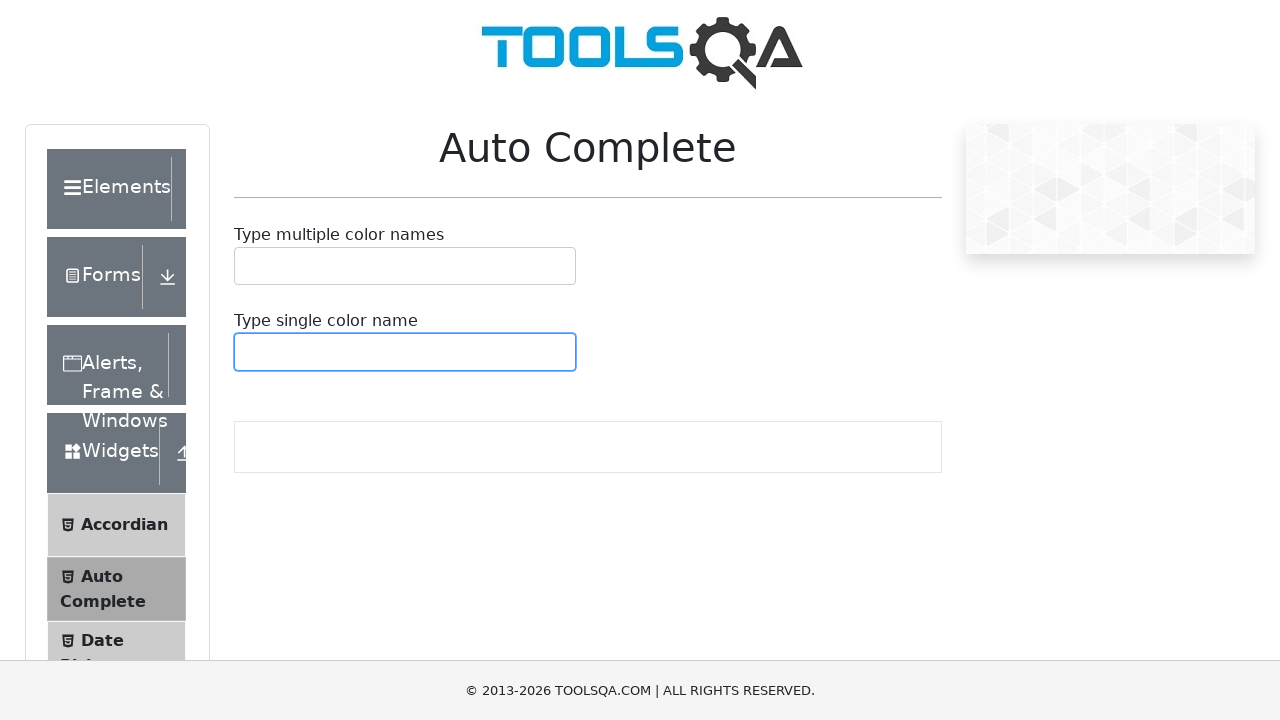

Typed 'b' to trigger autocomplete suggestions on #autoCompleteSingleInput
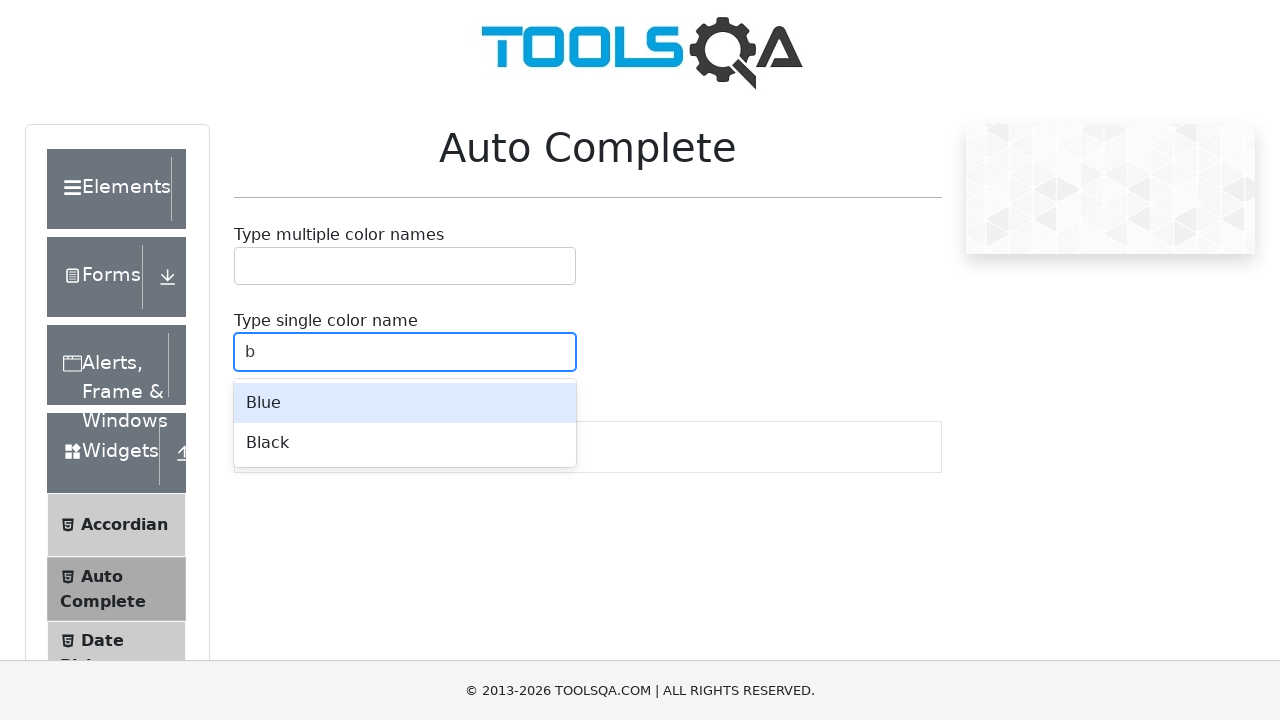

Waited for autocomplete suggestions to appear
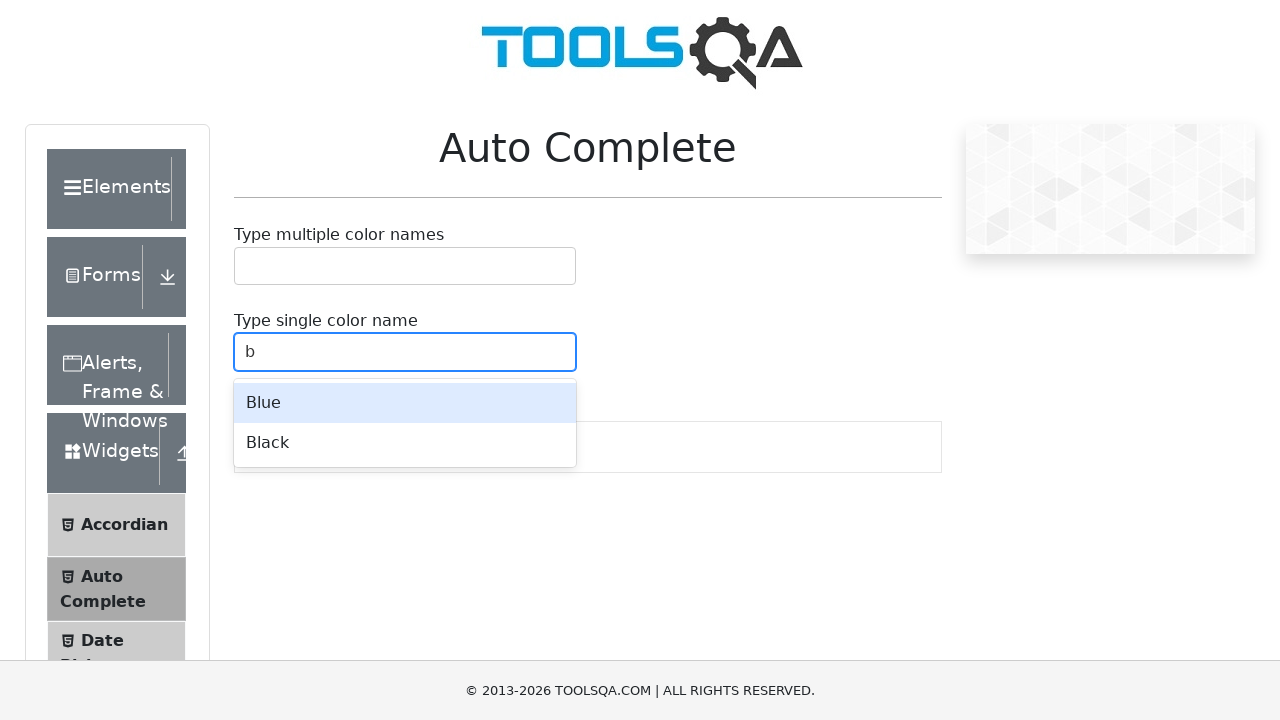

Pressed down arrow to navigate to first suggestion
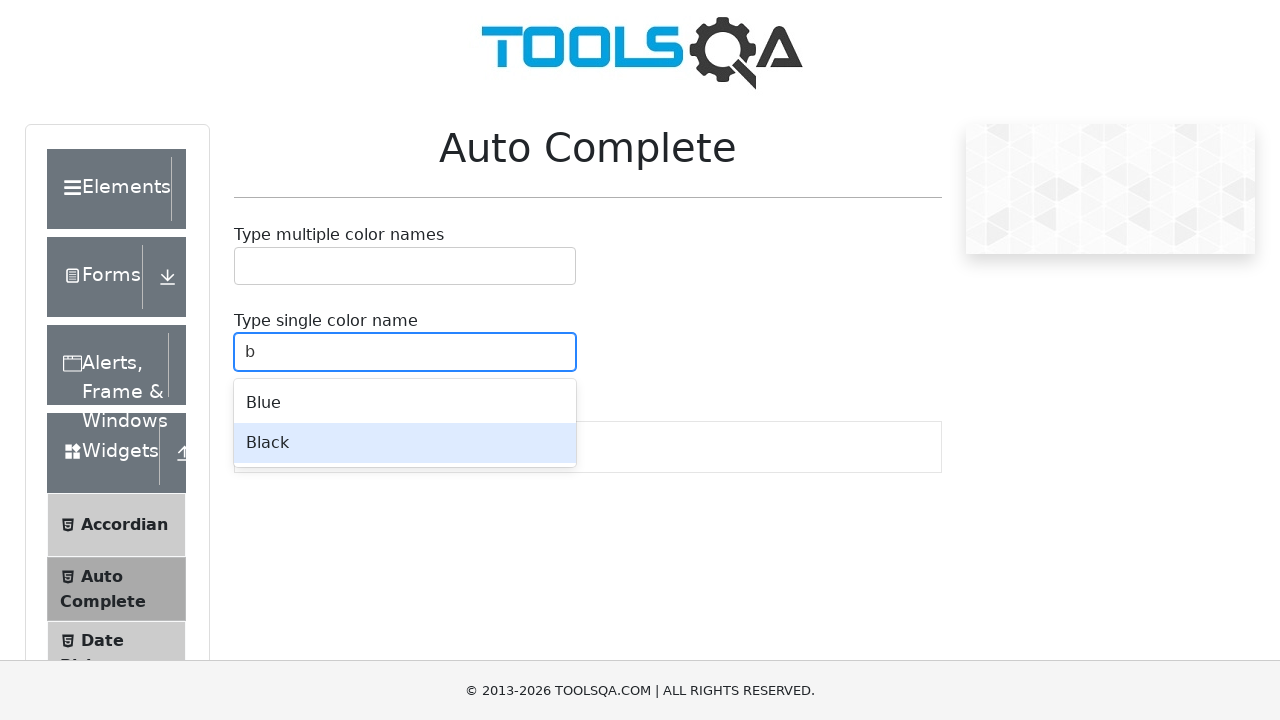

Pressed Enter to select the suggestion
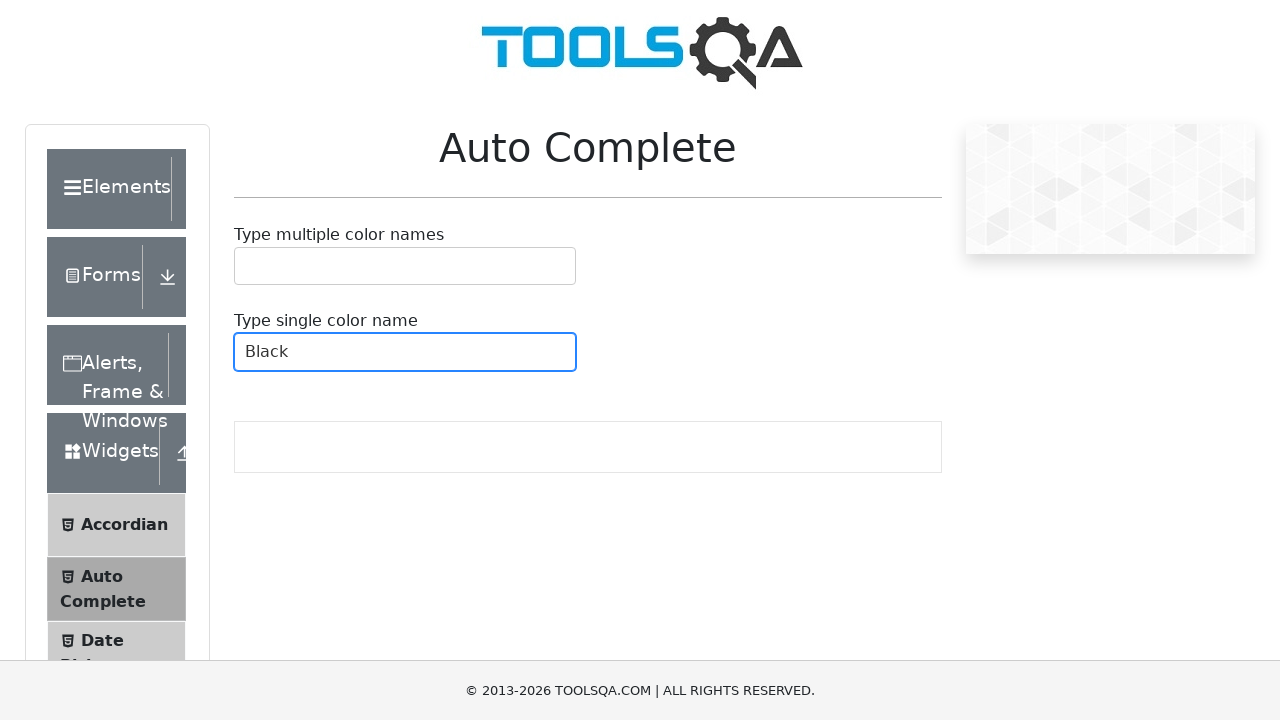

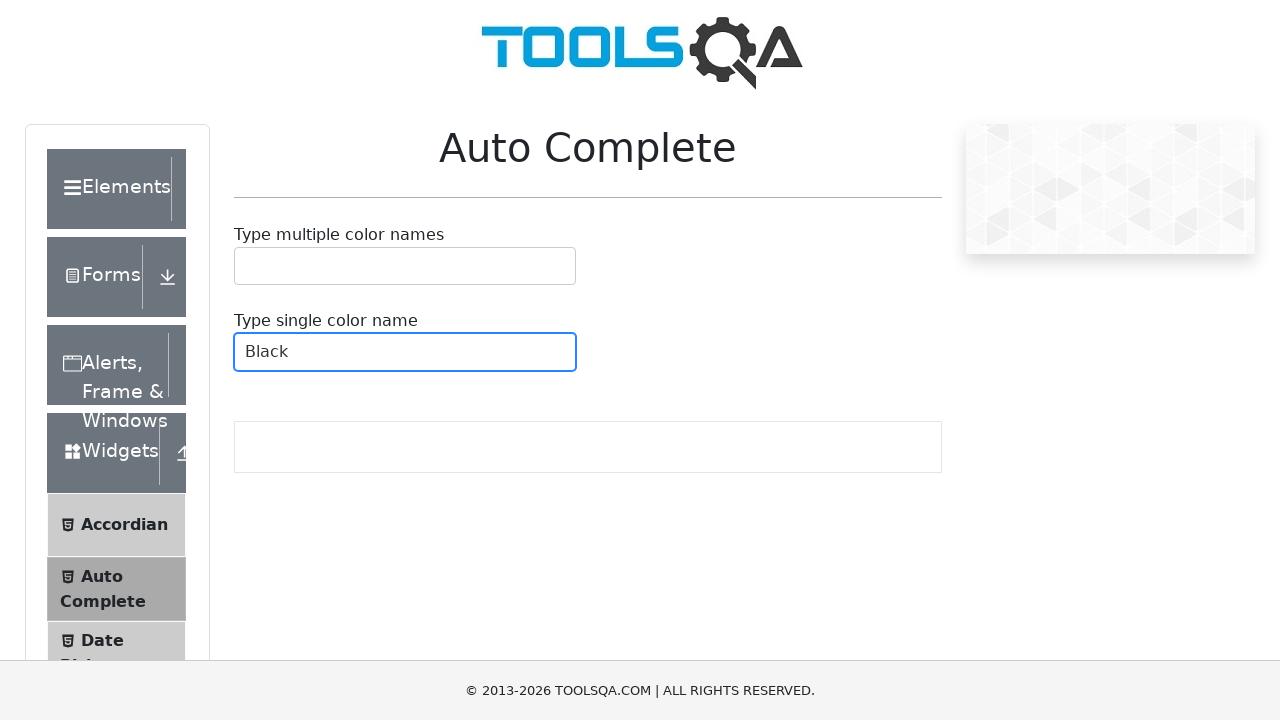